Tests mouse hover functionality by hovering over a random user avatar card to reveal the "View profile" link, then clicking on it to navigate to the user's profile page.

Starting URL: https://the-internet.herokuapp.com/hovers

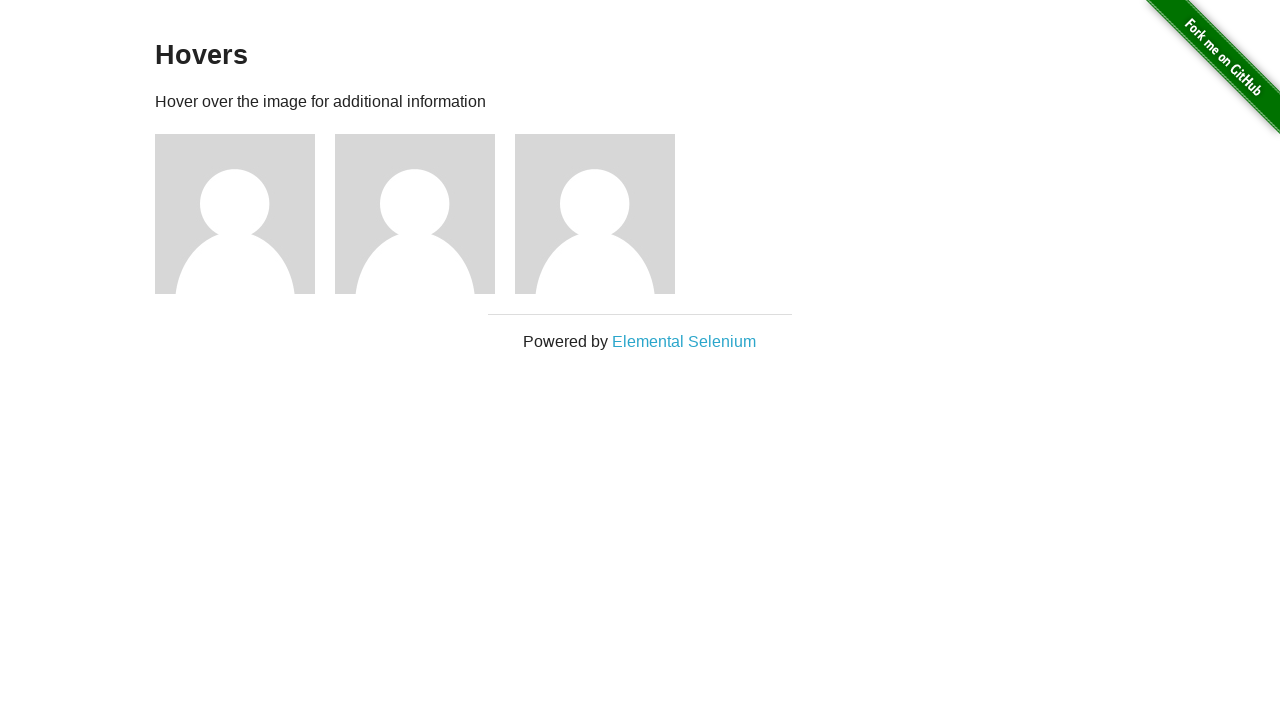

Located all avatar images on the hovers page
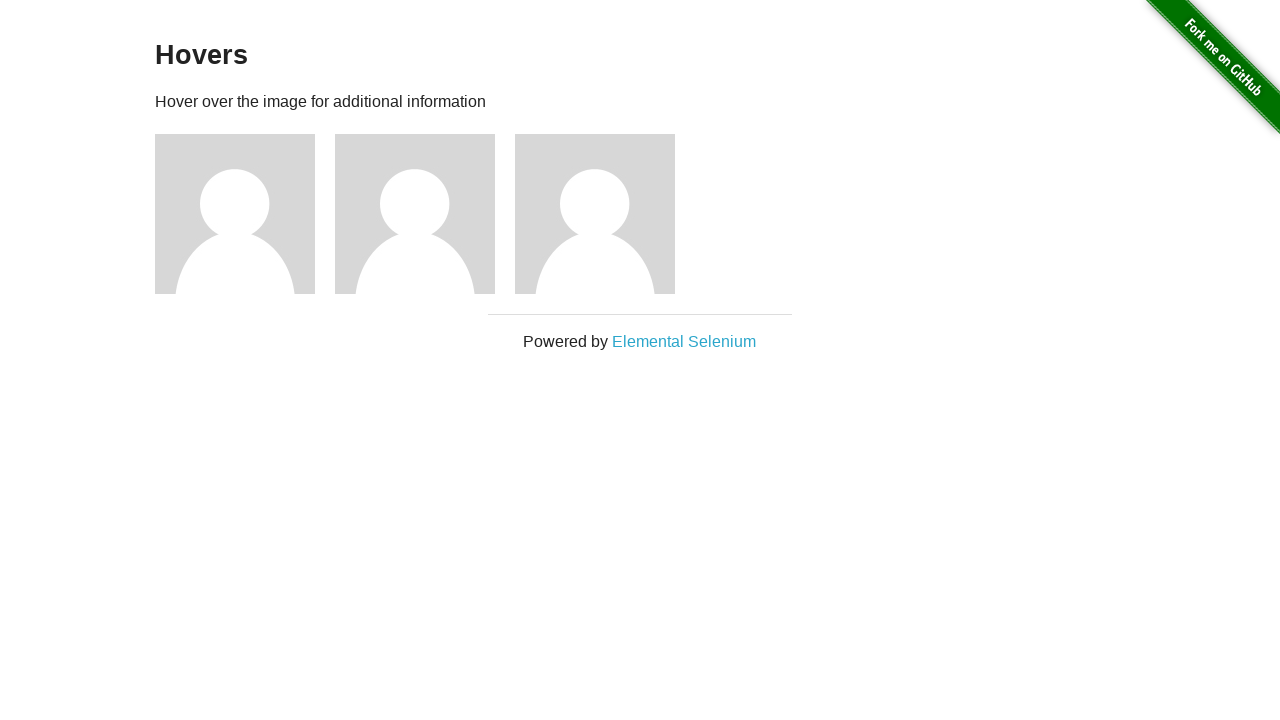

Found 3 avatar cards on the page
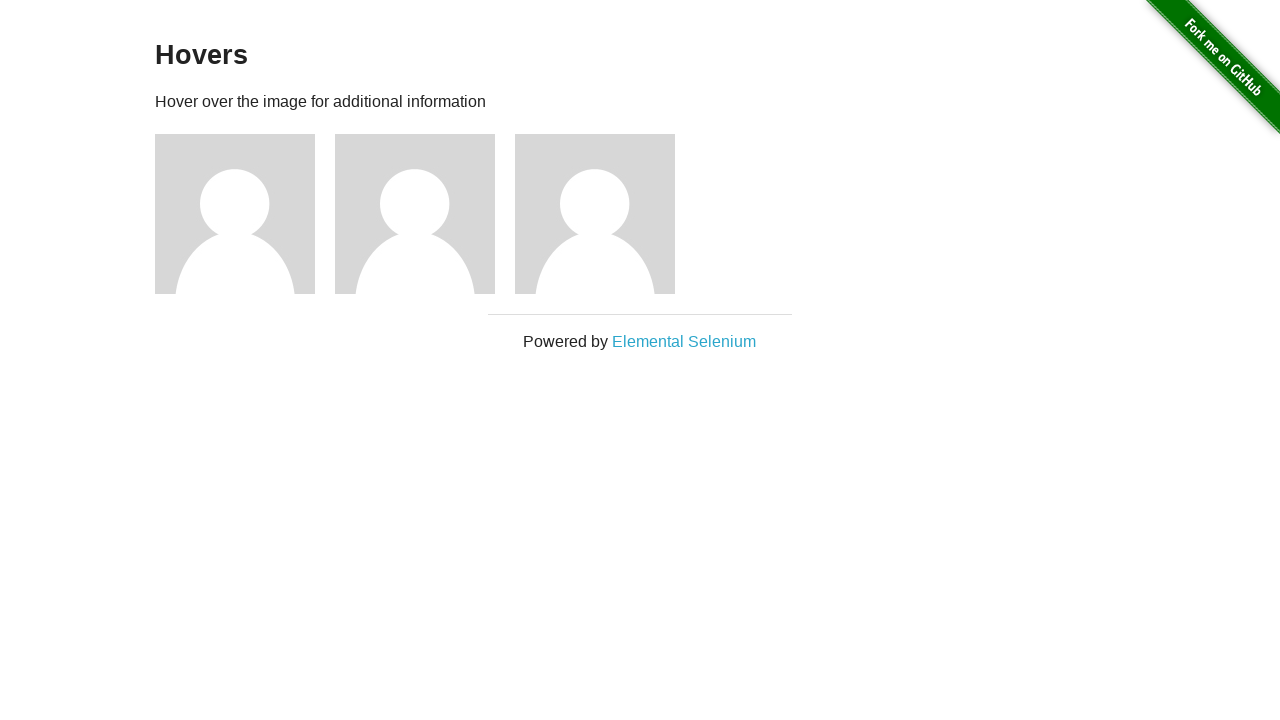

Randomly selected avatar at index 2
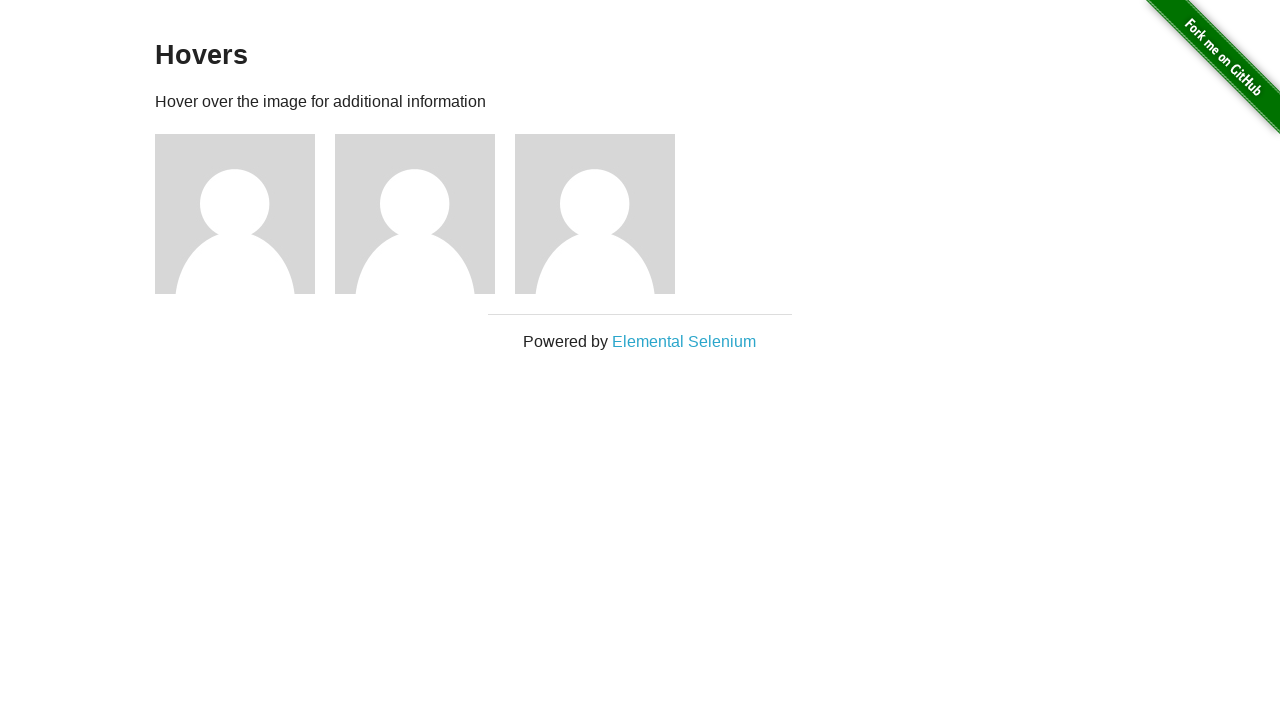

Hovered over avatar 2 to reveal 'View profile' link at (595, 214) on img[src='/img/avatar-blank.jpg'] >> nth=2
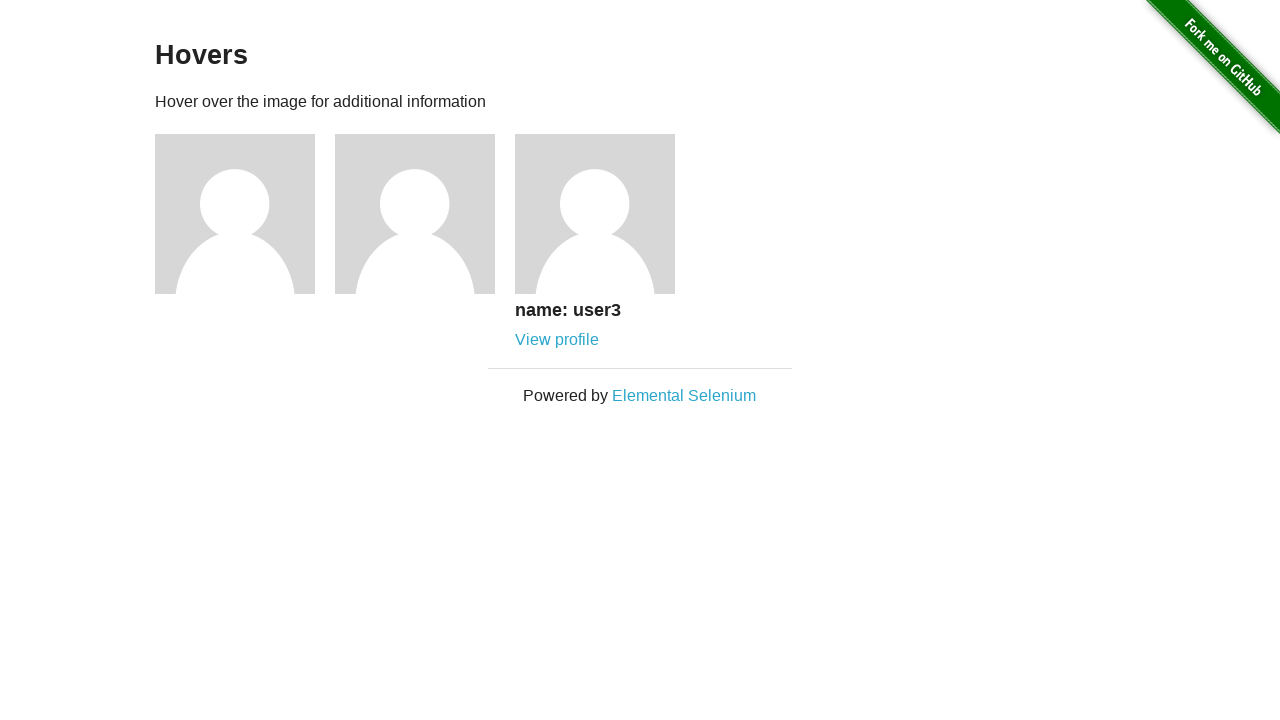

Located all 'View profile' links
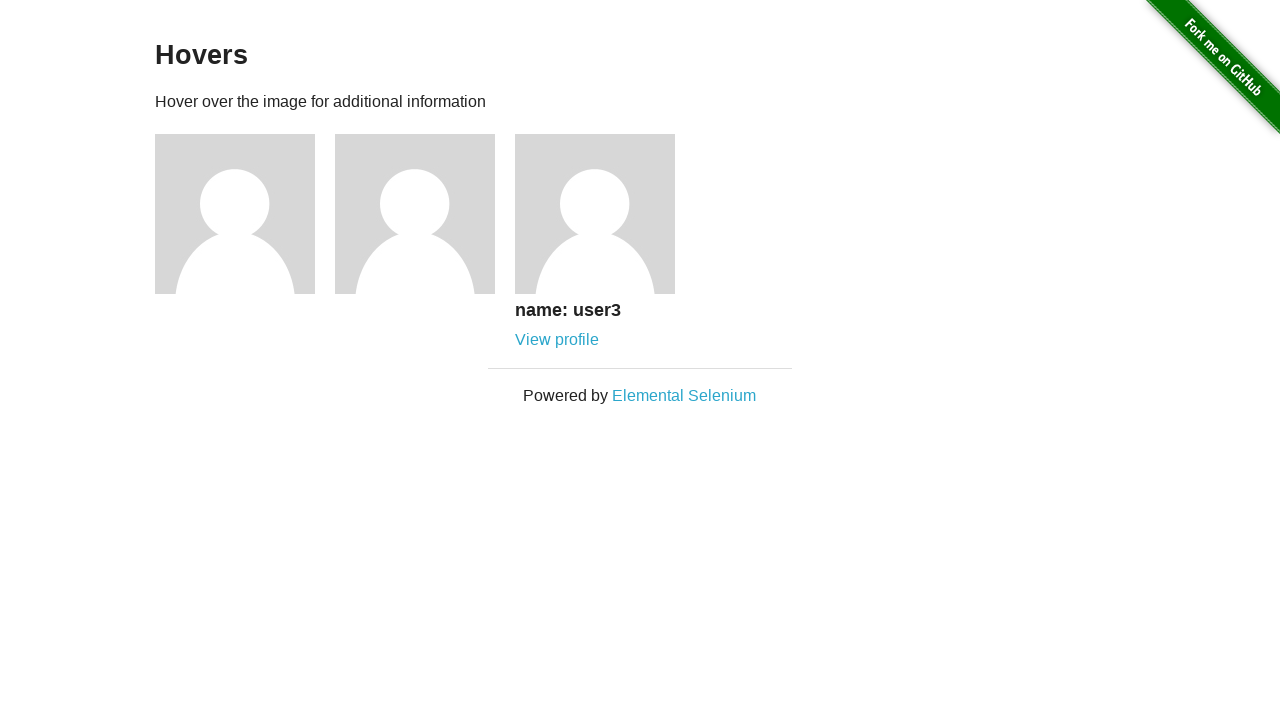

Clicked 'View profile' link for avatar 2 at (557, 340) on a[href*='/users/'] >> nth=2
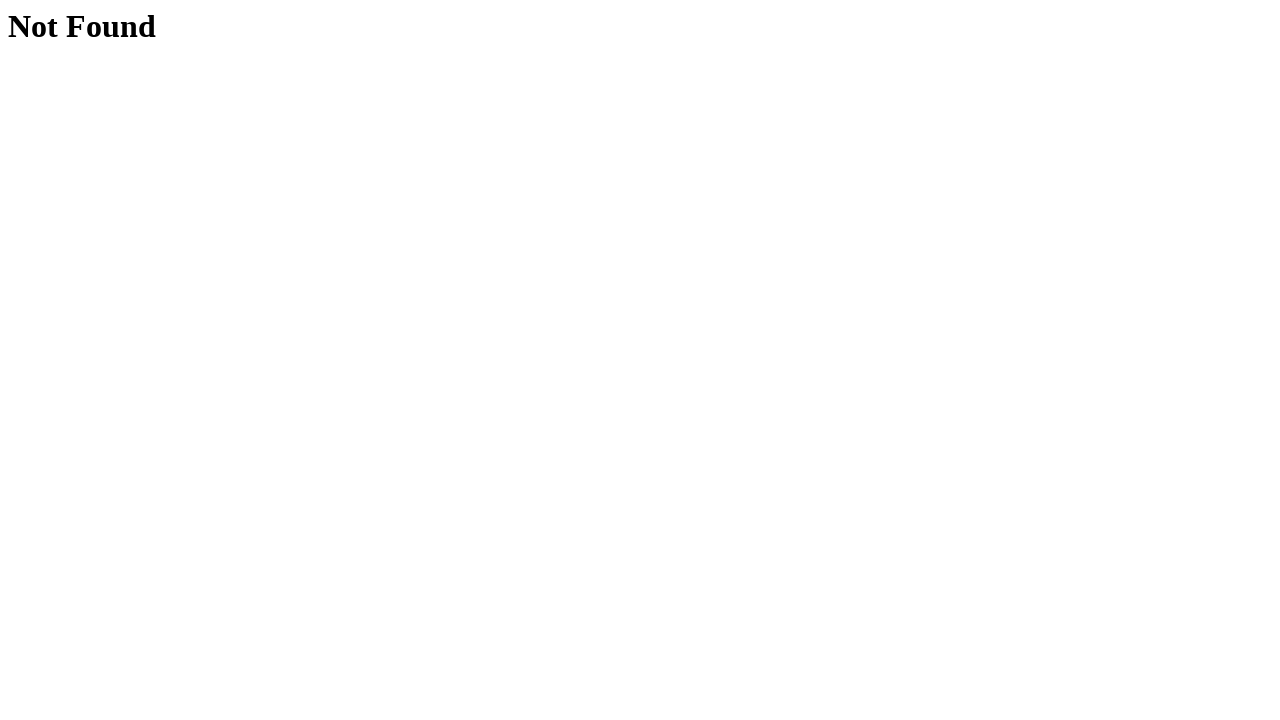

Successfully navigated to user profile page
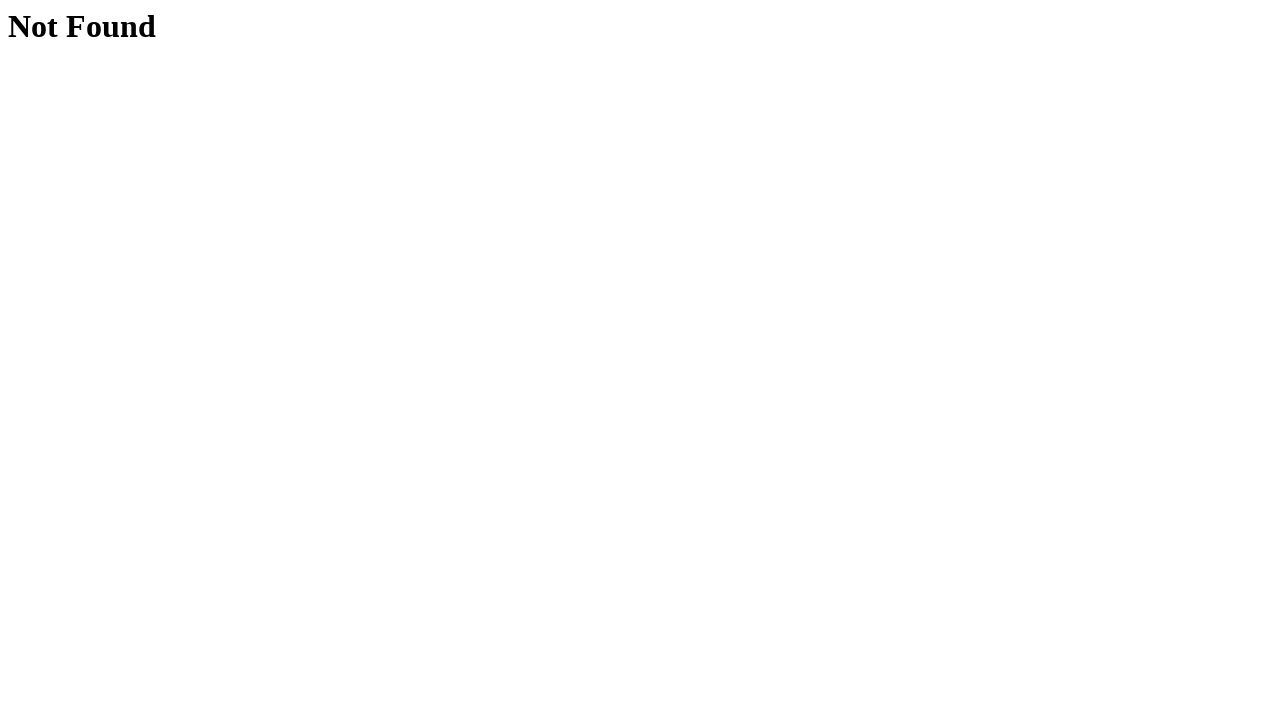

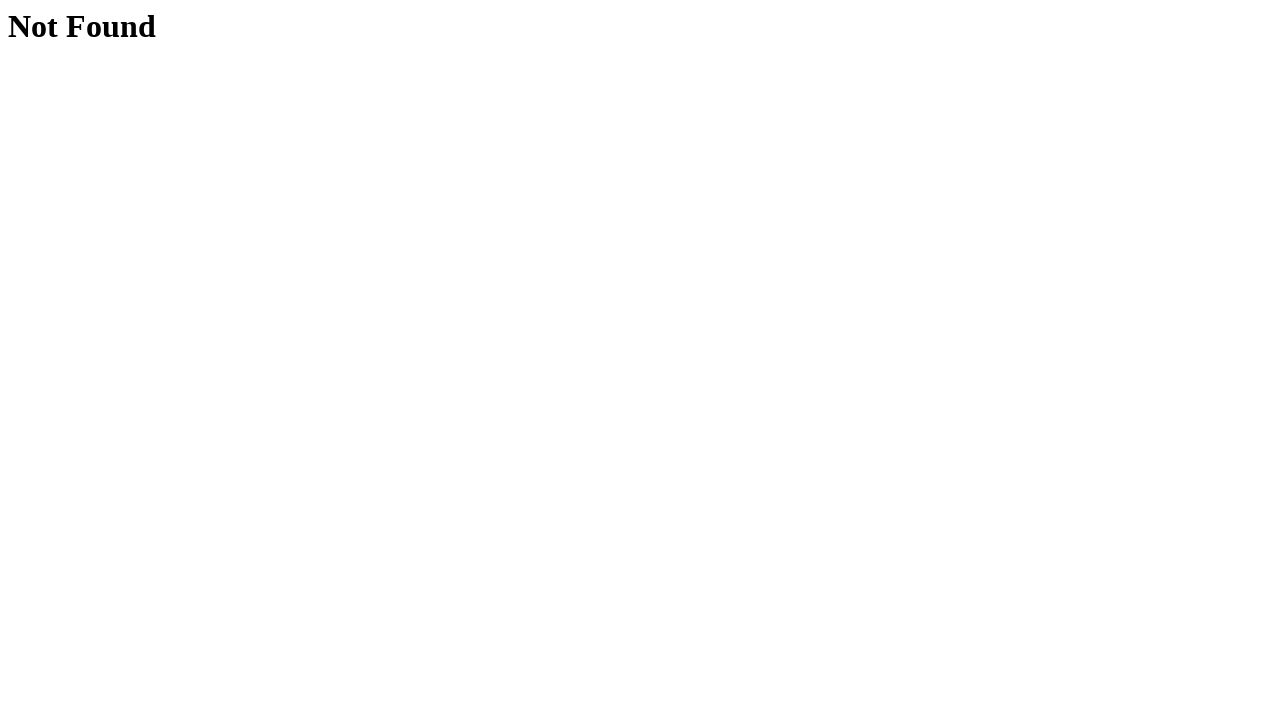